Tests a training ground page by typing into an input field, clicking a button, and handling an alert dialog

Starting URL: https://techstepacademy.com/training-ground

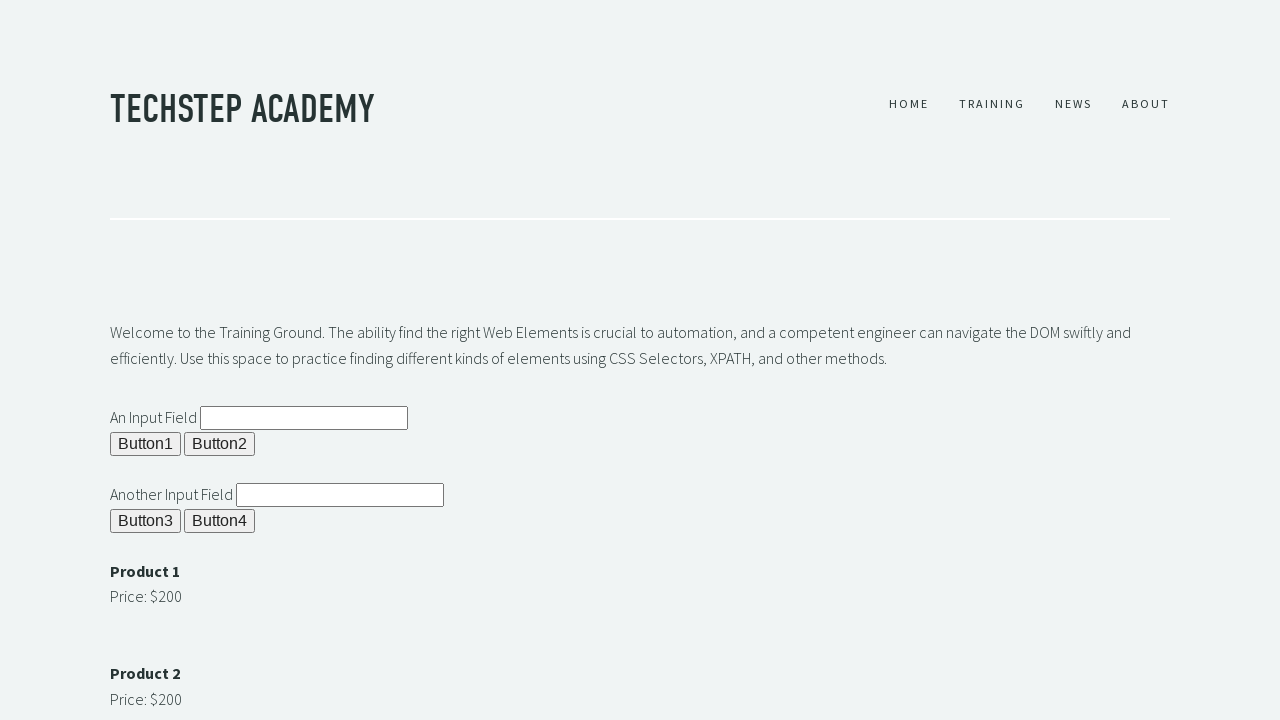

Filled input field with 'it worked' on #ipt1
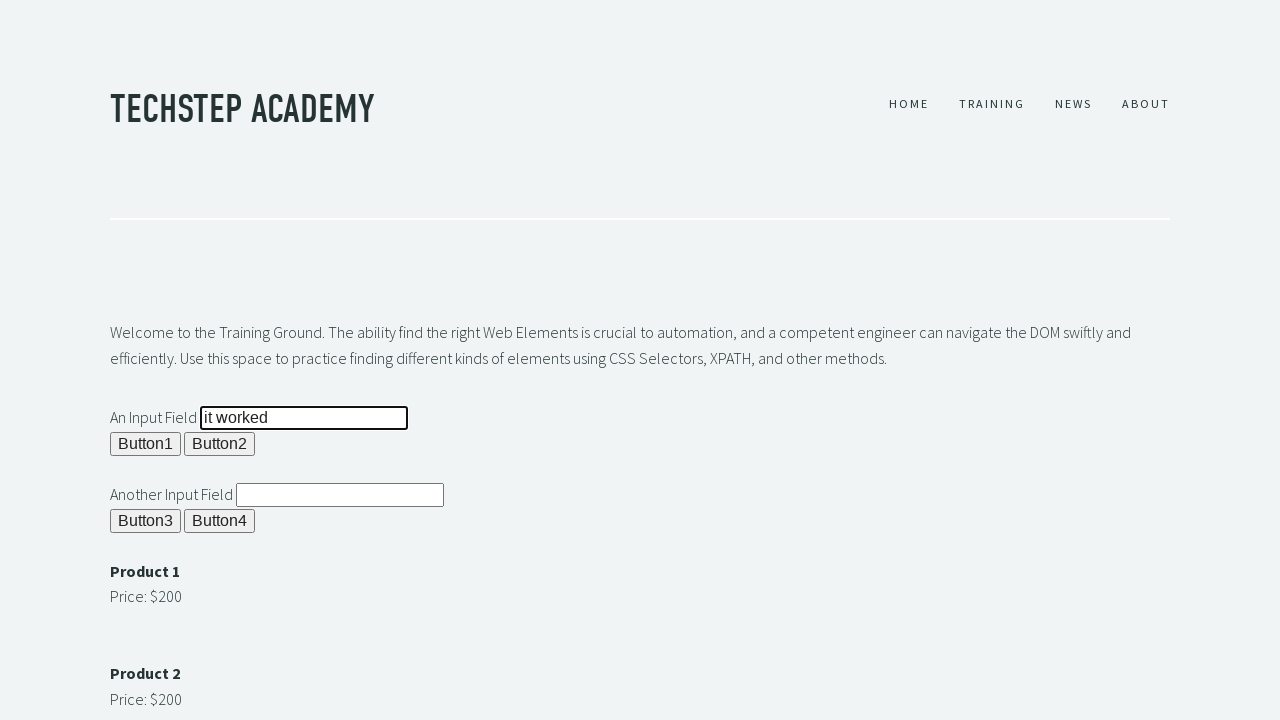

Clicked button 1 at (146, 444) on #b1
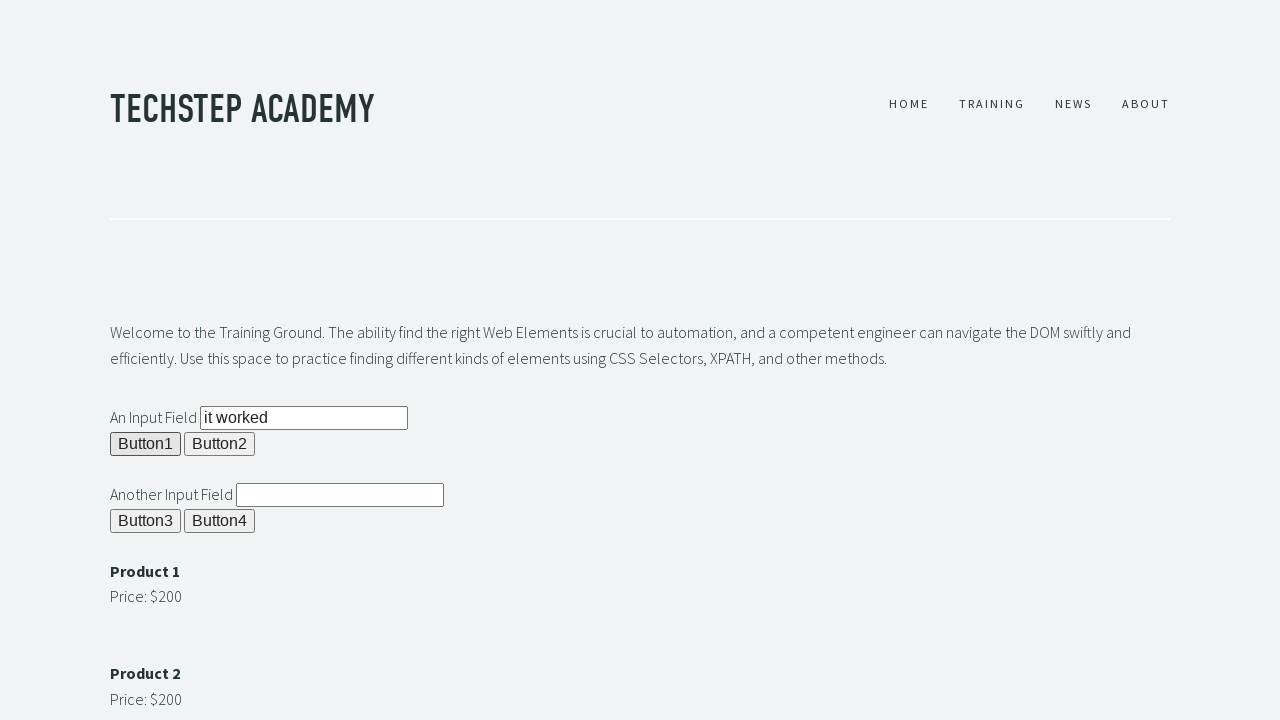

Alert dialog handler registered and accepted
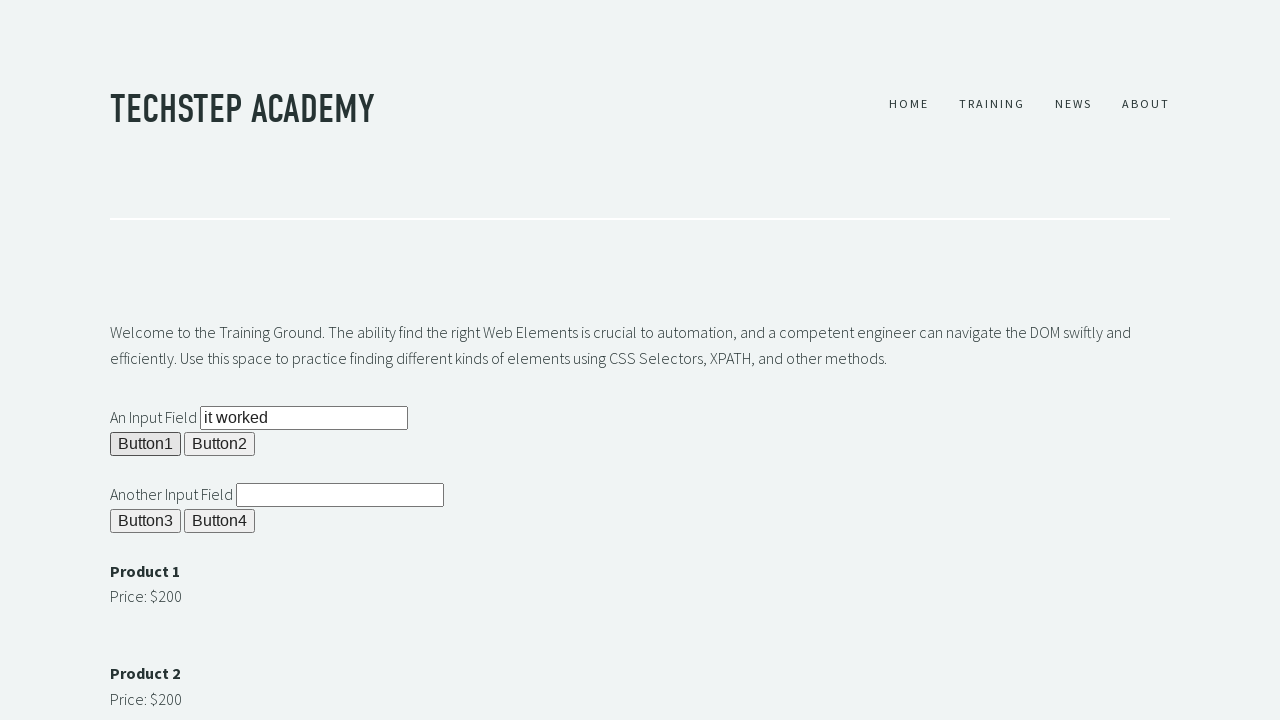

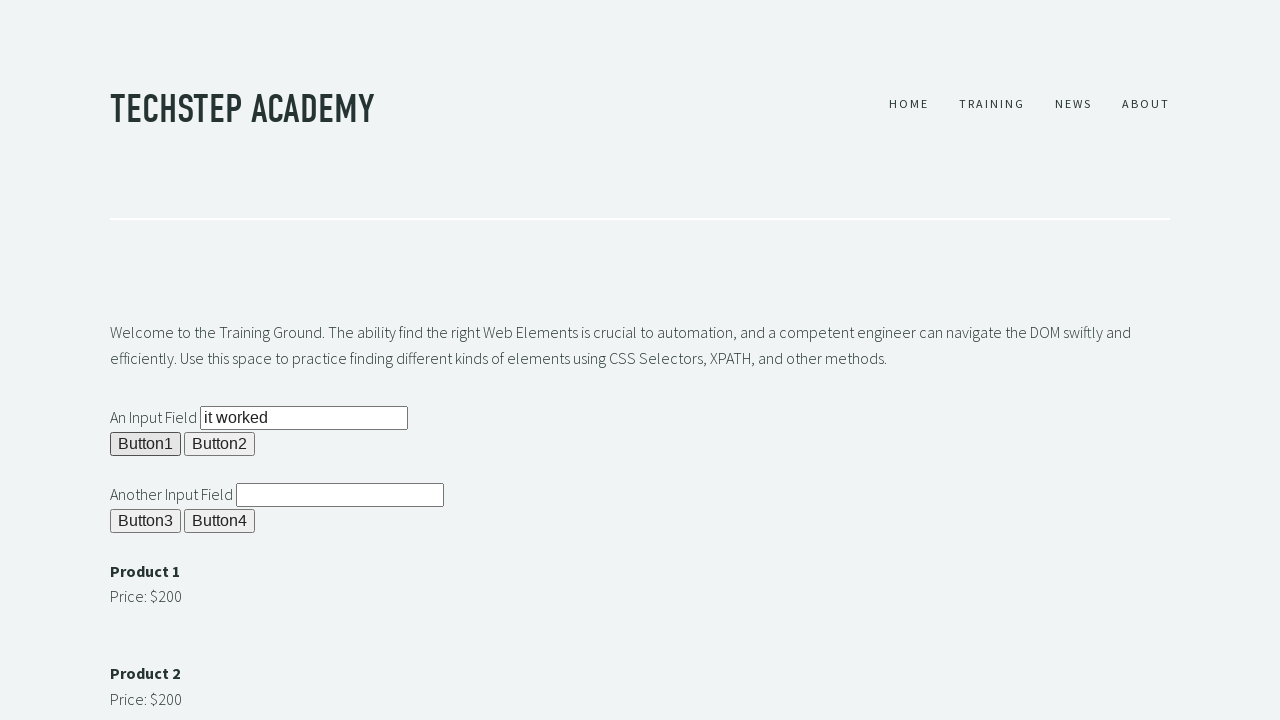